Tests triangle type calculator with valid equilateral triangle sides (7, 7, 7) expecting Equilateral result

Starting URL: https://testpages.eviltester.com/styled/apps/triangle/triangle001.html

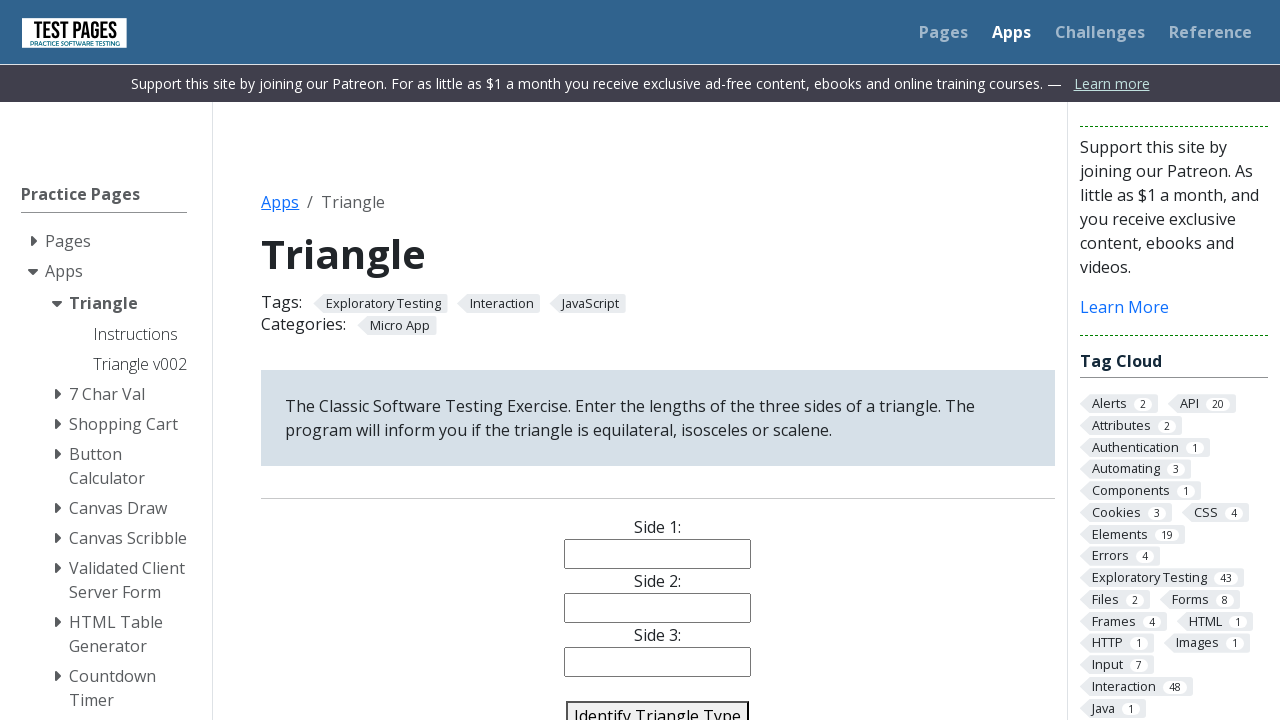

Filled first side input with value '7' on #side1
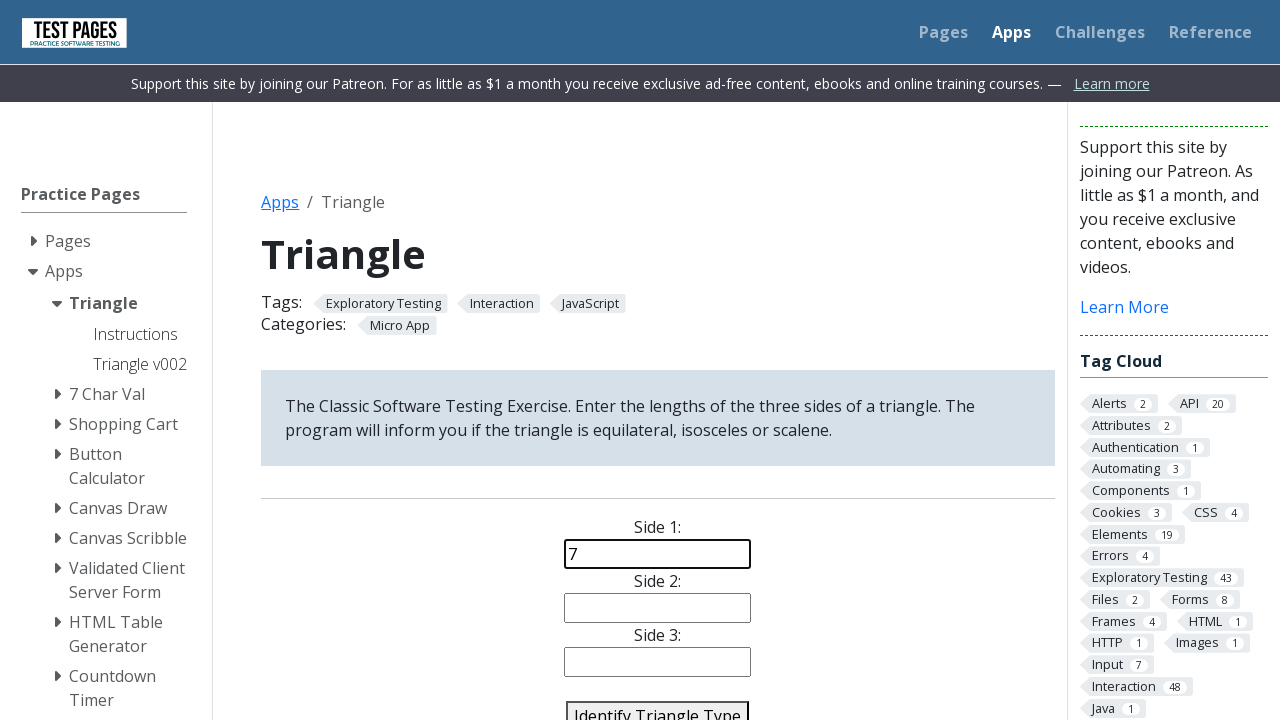

Filled second side input with value '7' on #side2
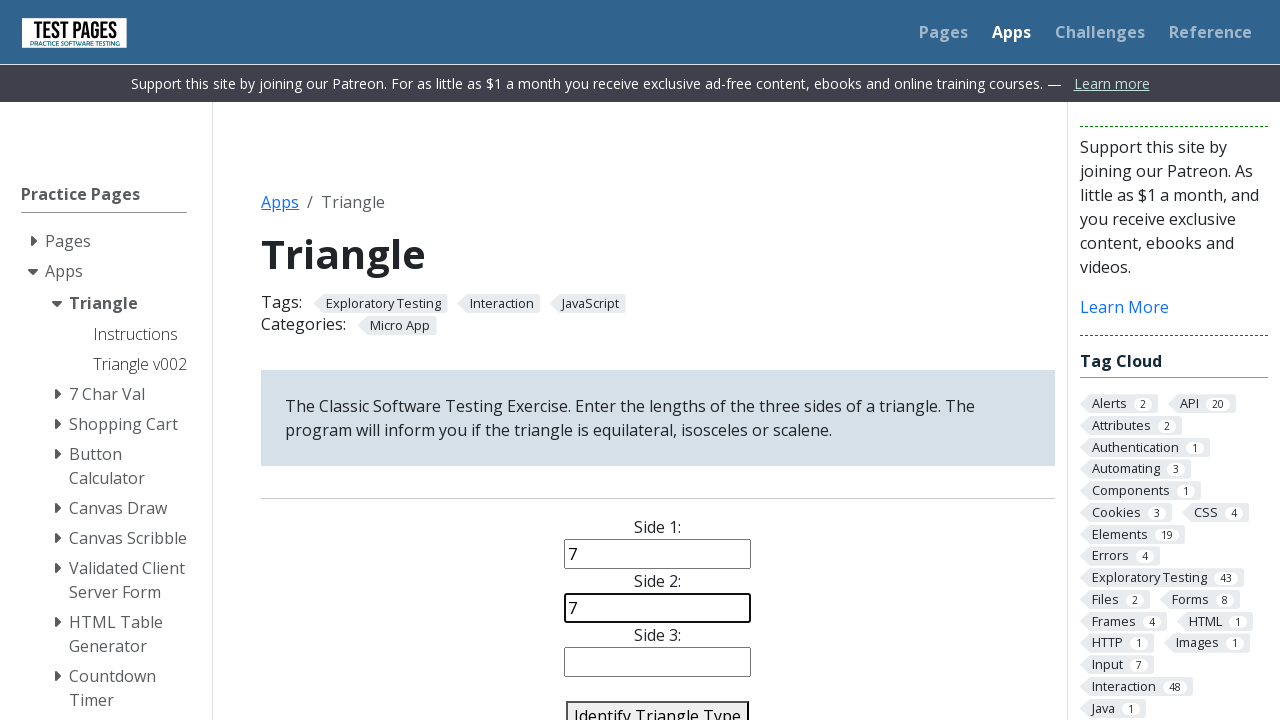

Filled third side input with value '7' on #side3
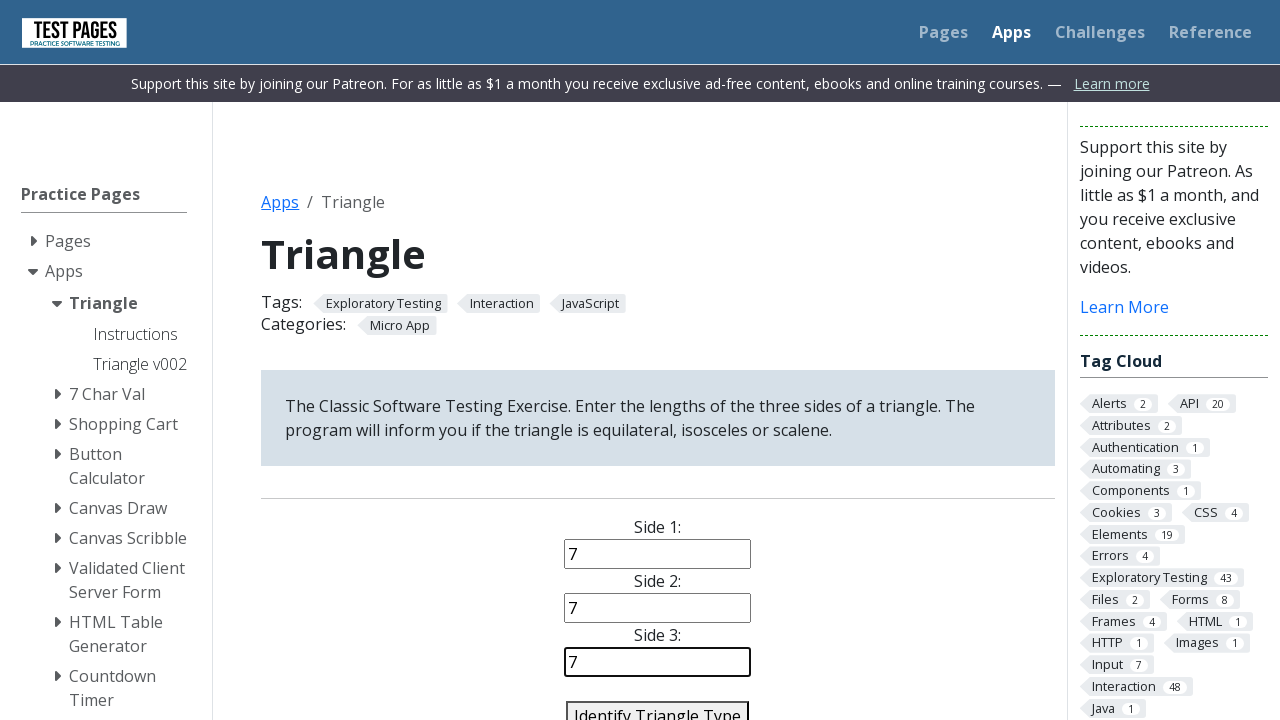

Clicked identify triangle button at (658, 705) on #identify-triangle-action
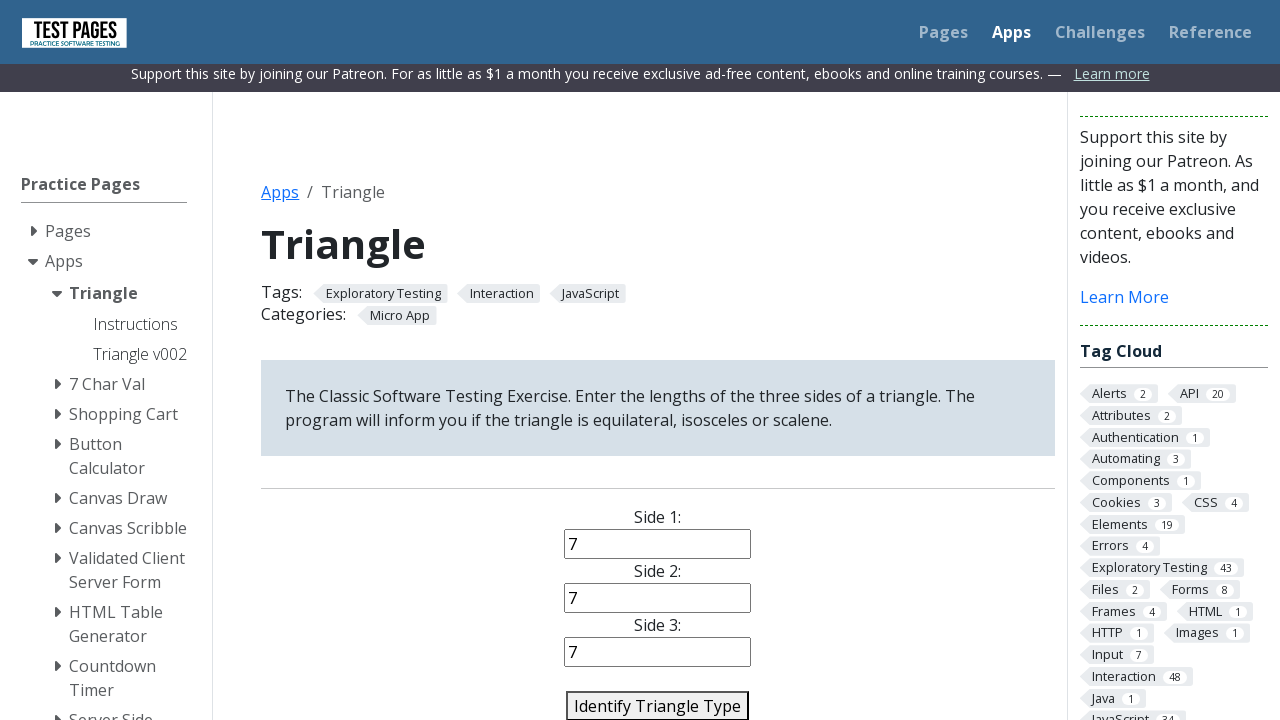

Waited for triangle type result element to appear
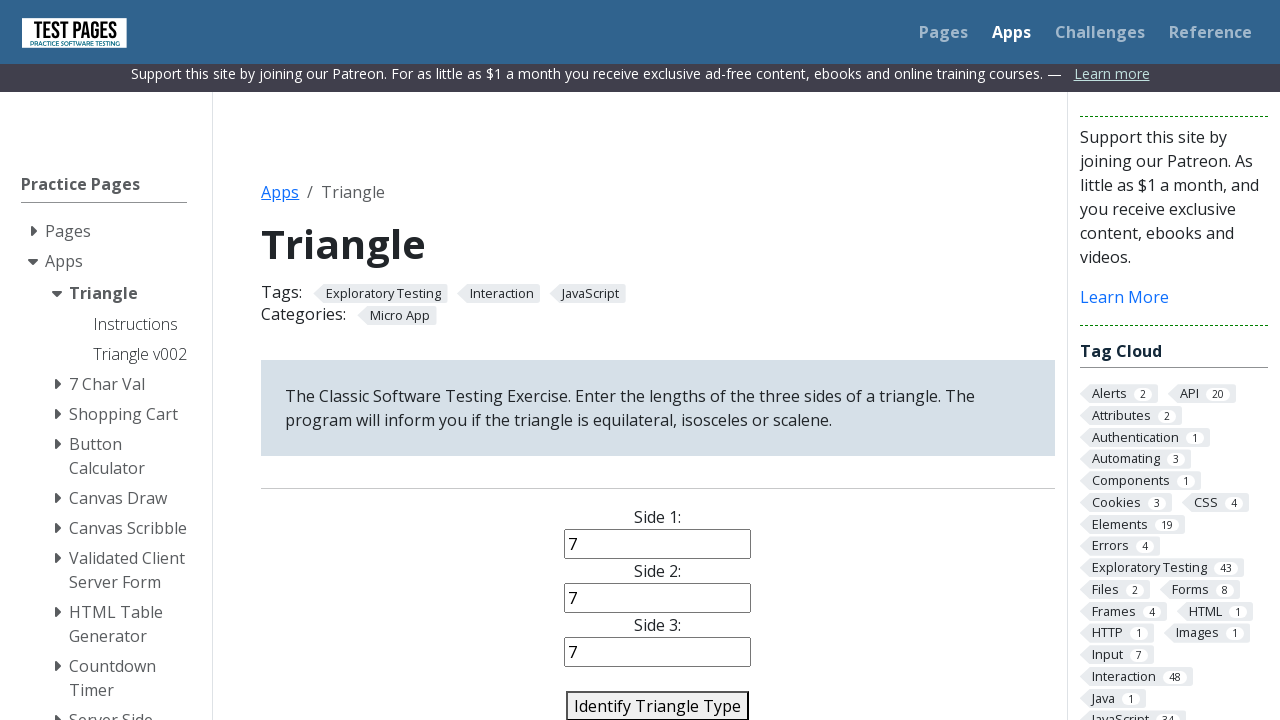

Verified triangle type is 'Equilateral'
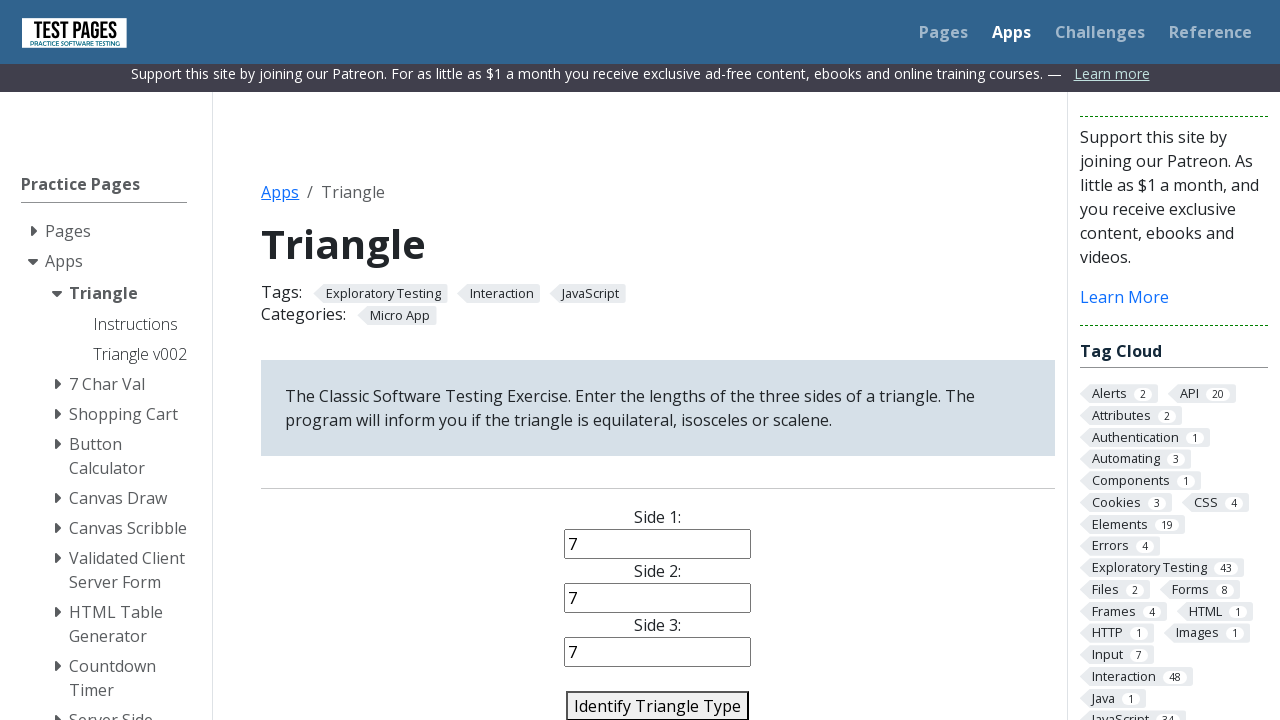

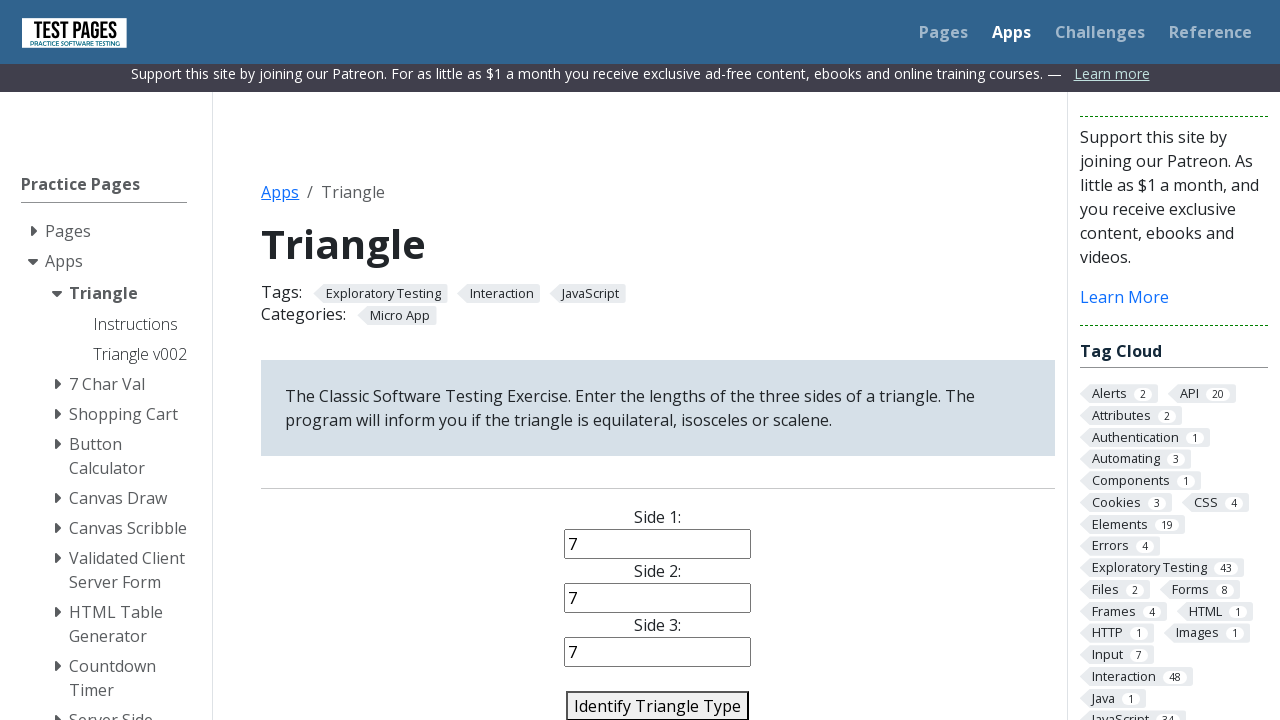